Navigates to a Pepperfry product page and verifies the page title matches the expected title

Starting URL: https://www.pepperfry.com/sadhana-porwal-plastic-24-x-1-5-x-36-inch-sadhana-talkies-mumbai-mist-riot-of-col-1499060.html

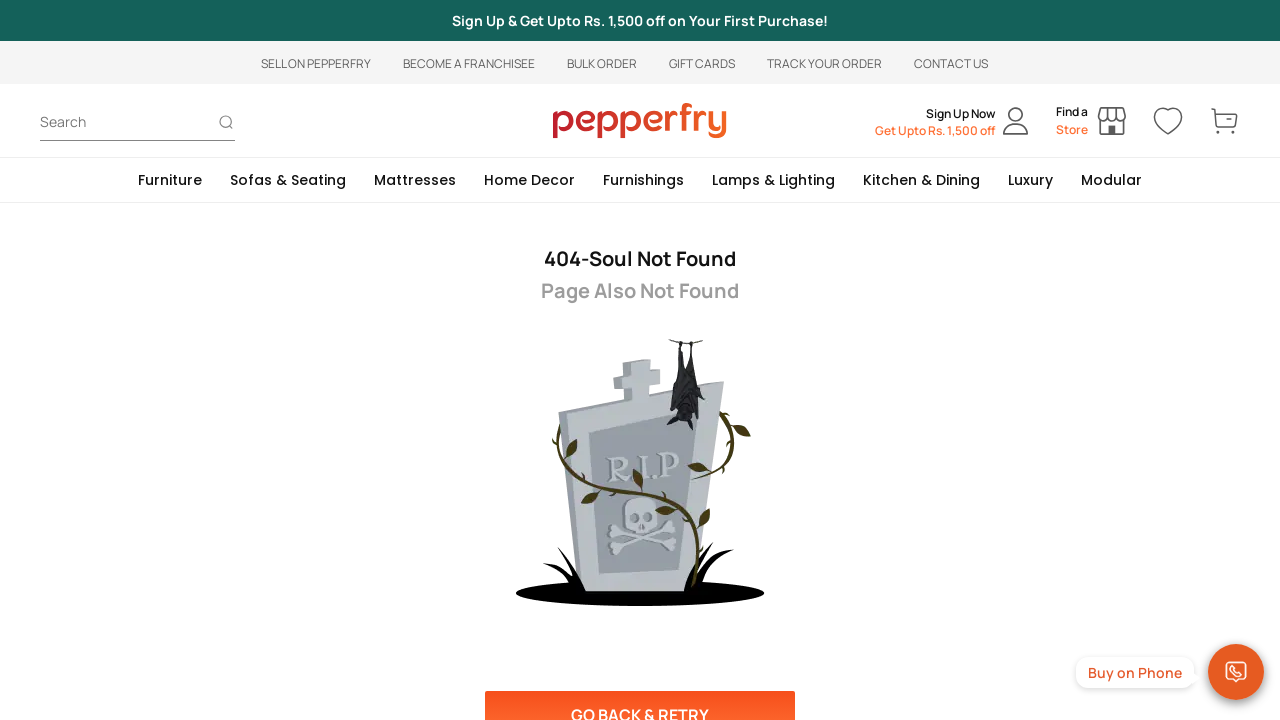

Retrieved page title
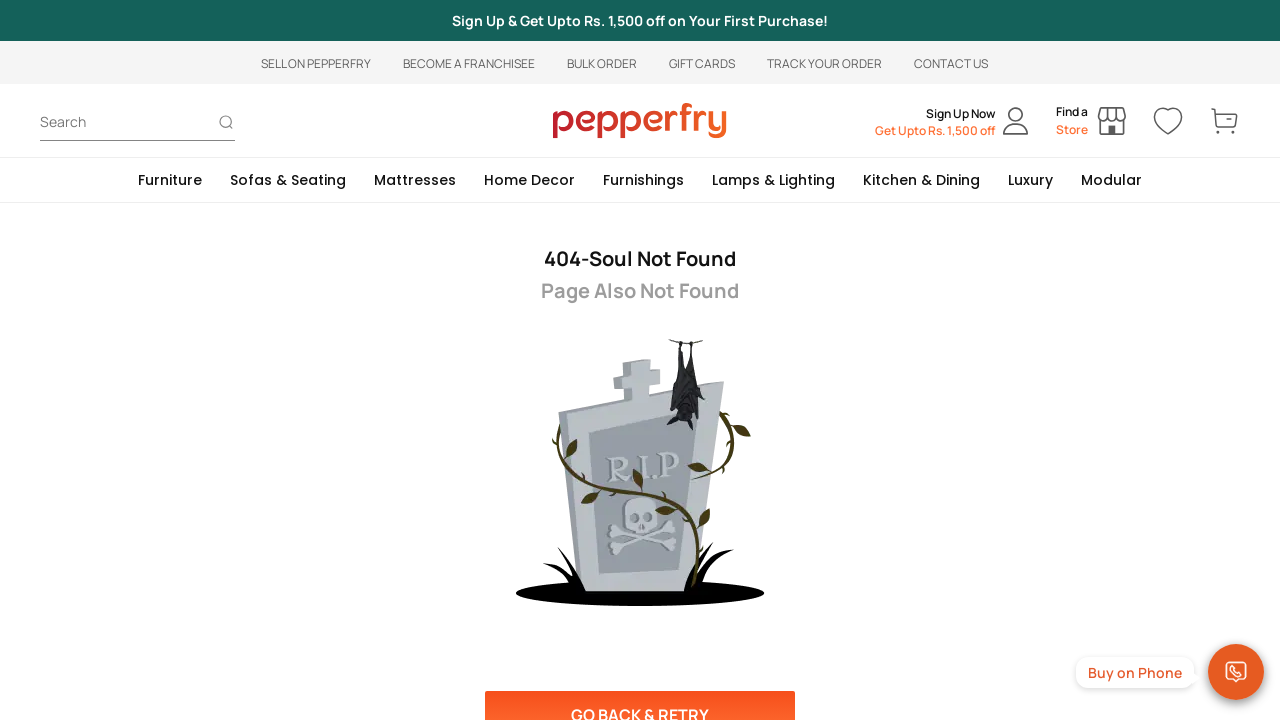

Verified page title matches expected title
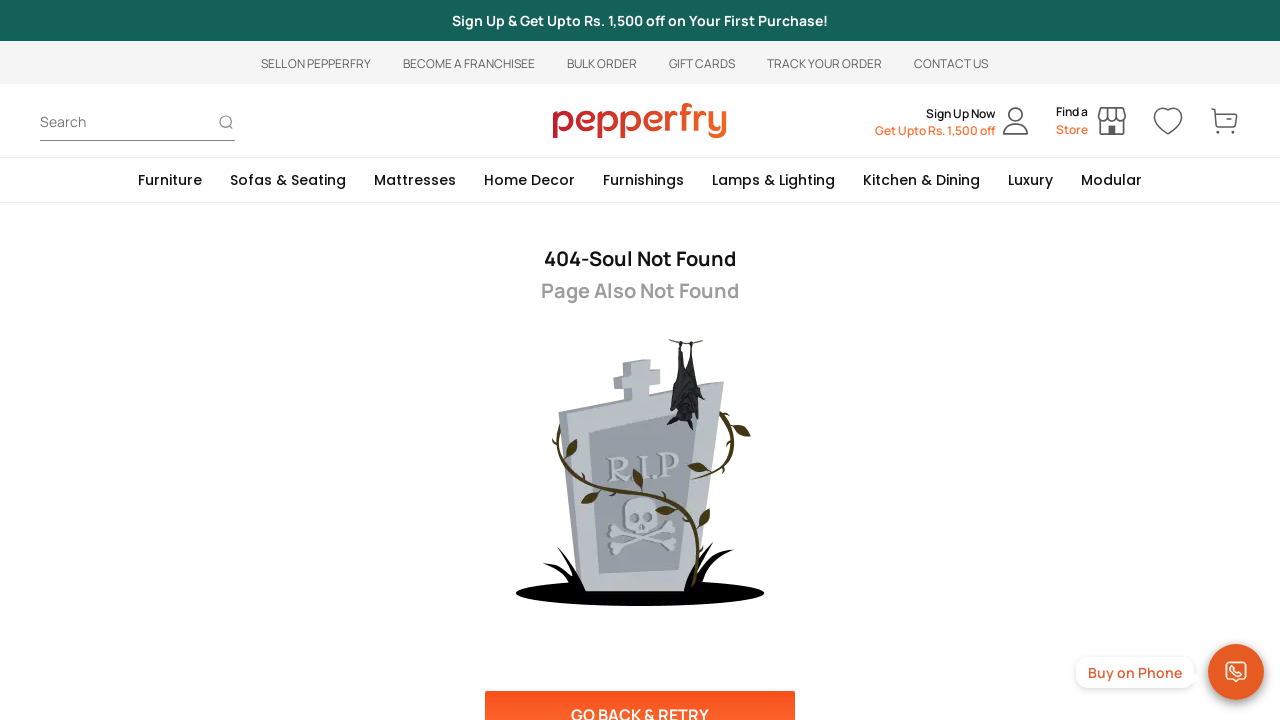

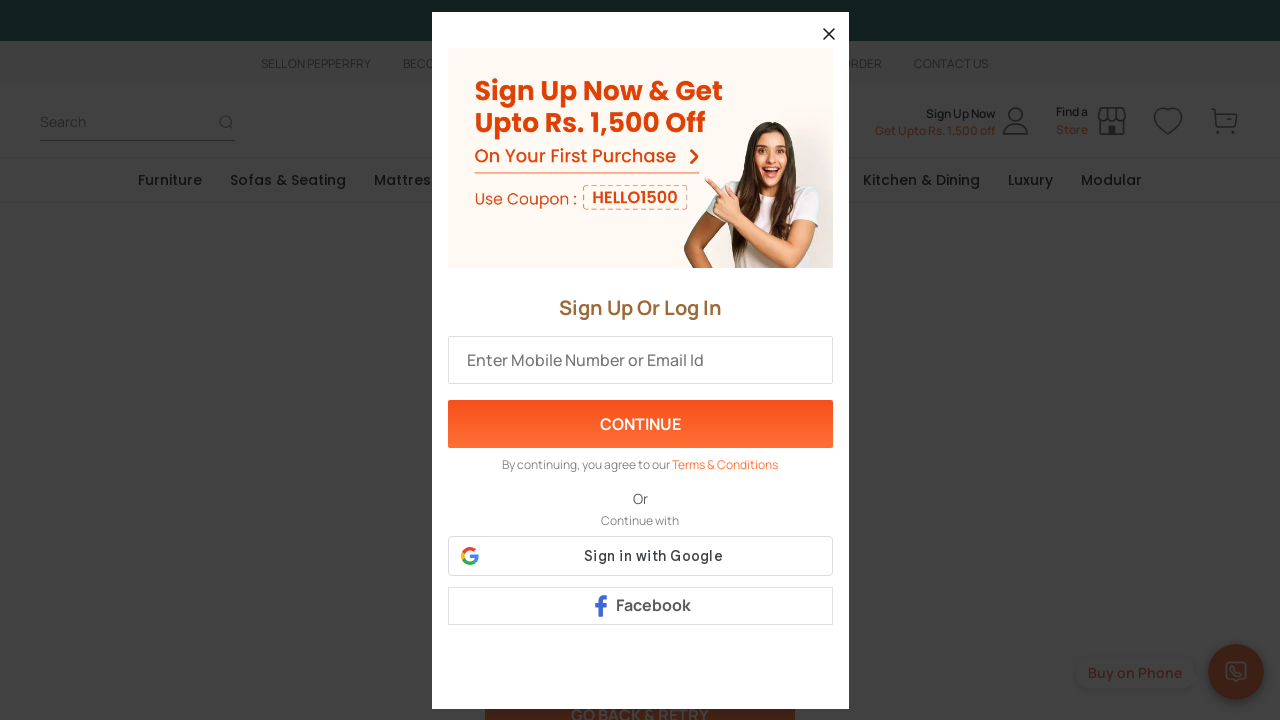